Navigates to a test automation practice page, scrolls to a table element, and interacts with table rows and columns to verify table structure and content

Starting URL: https://testautomationpractice.blogspot.com/

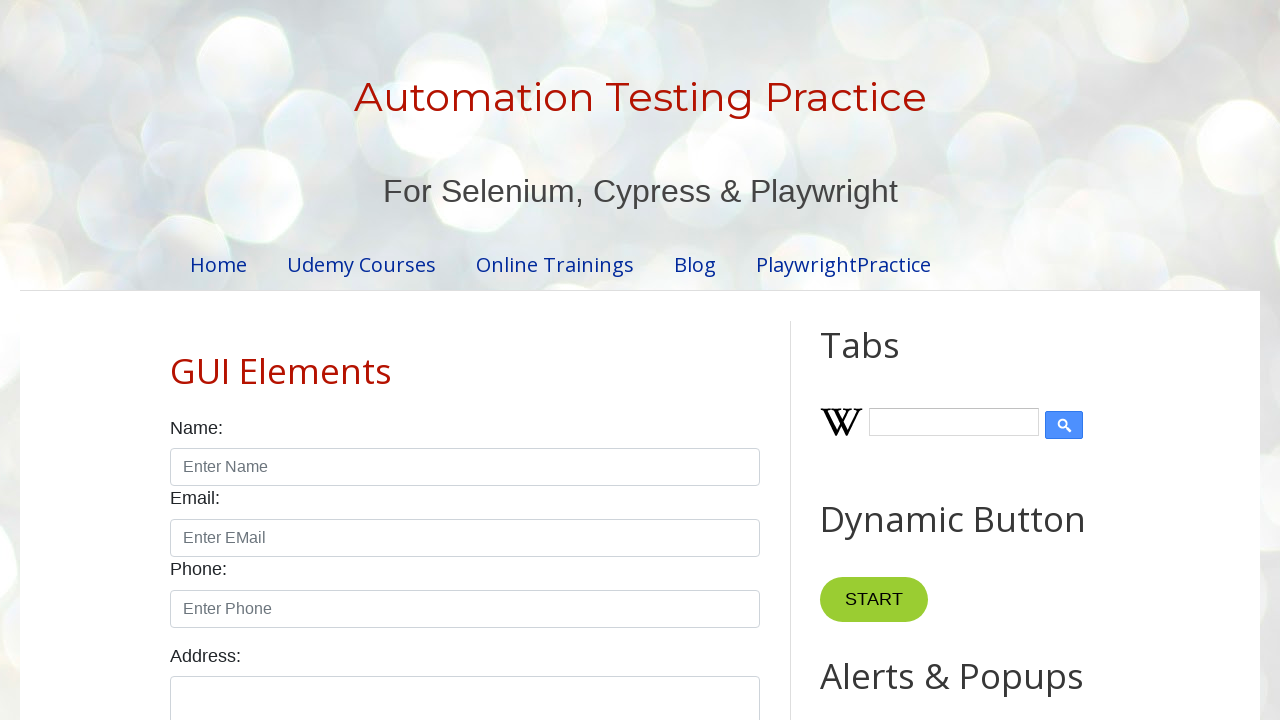

Waited for table element with name 'BookTable' to be present
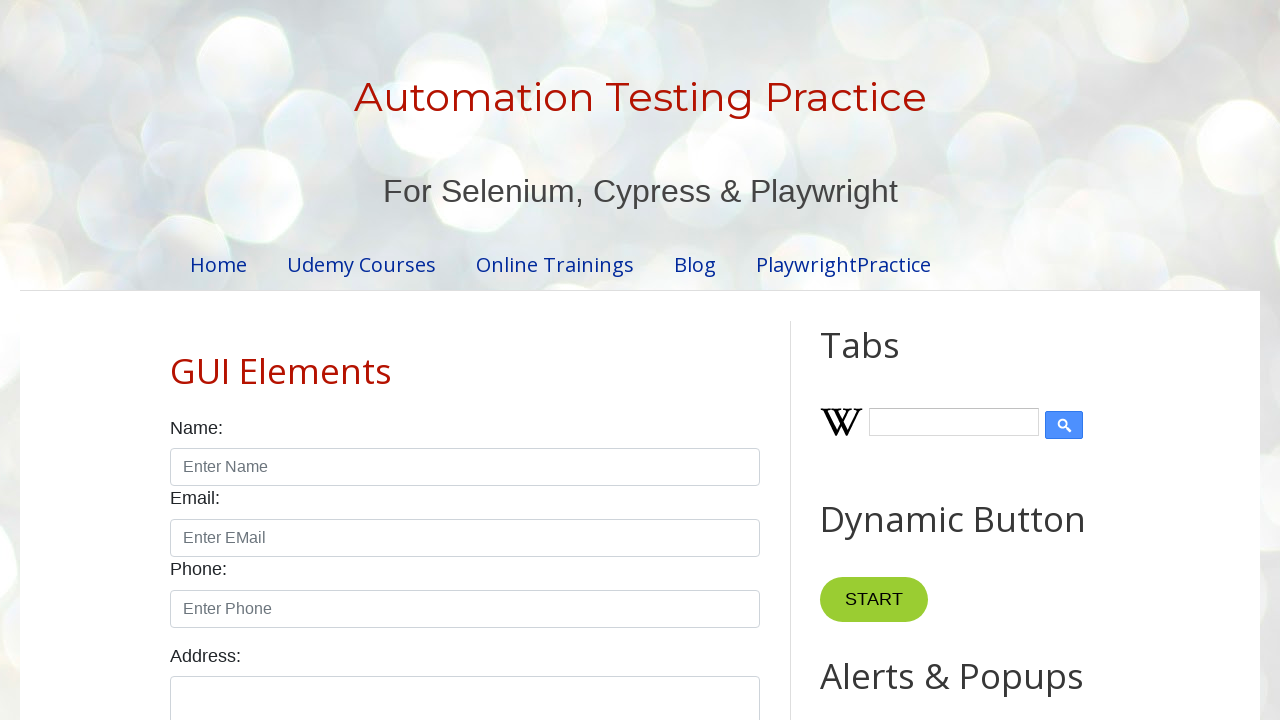

Scrolled table element into view
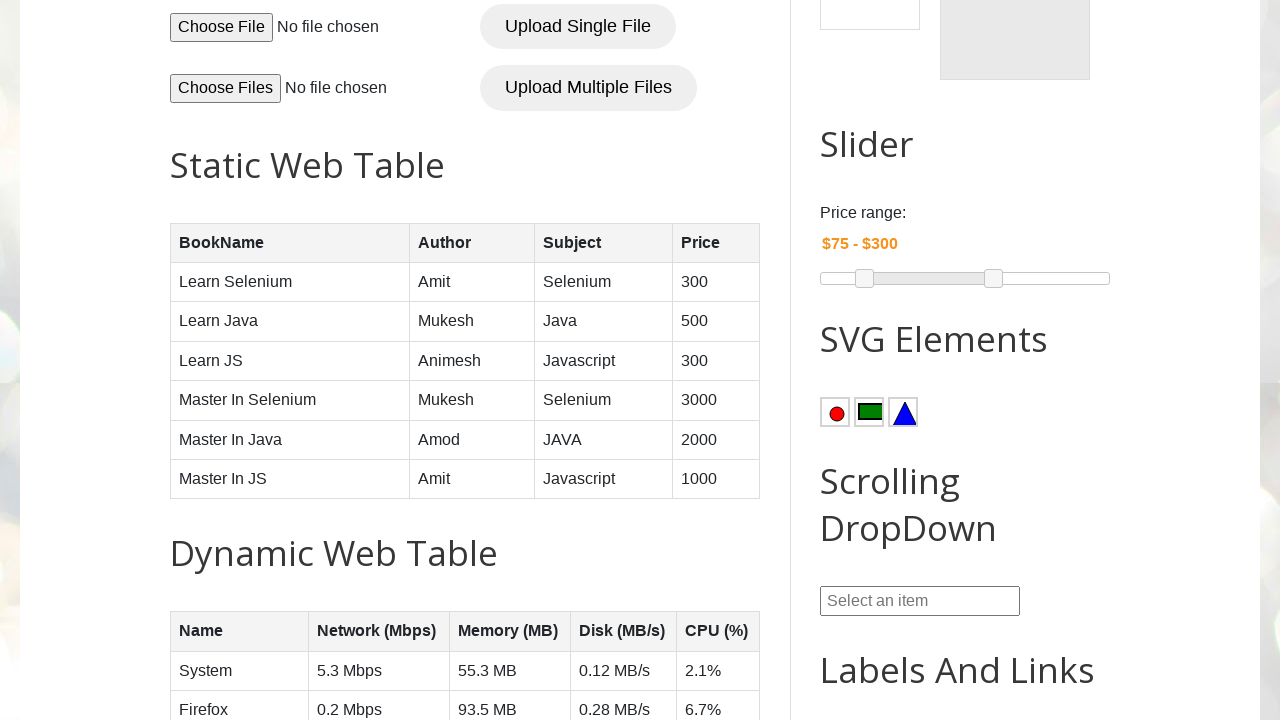

Retrieved all table headers - found 4 columns
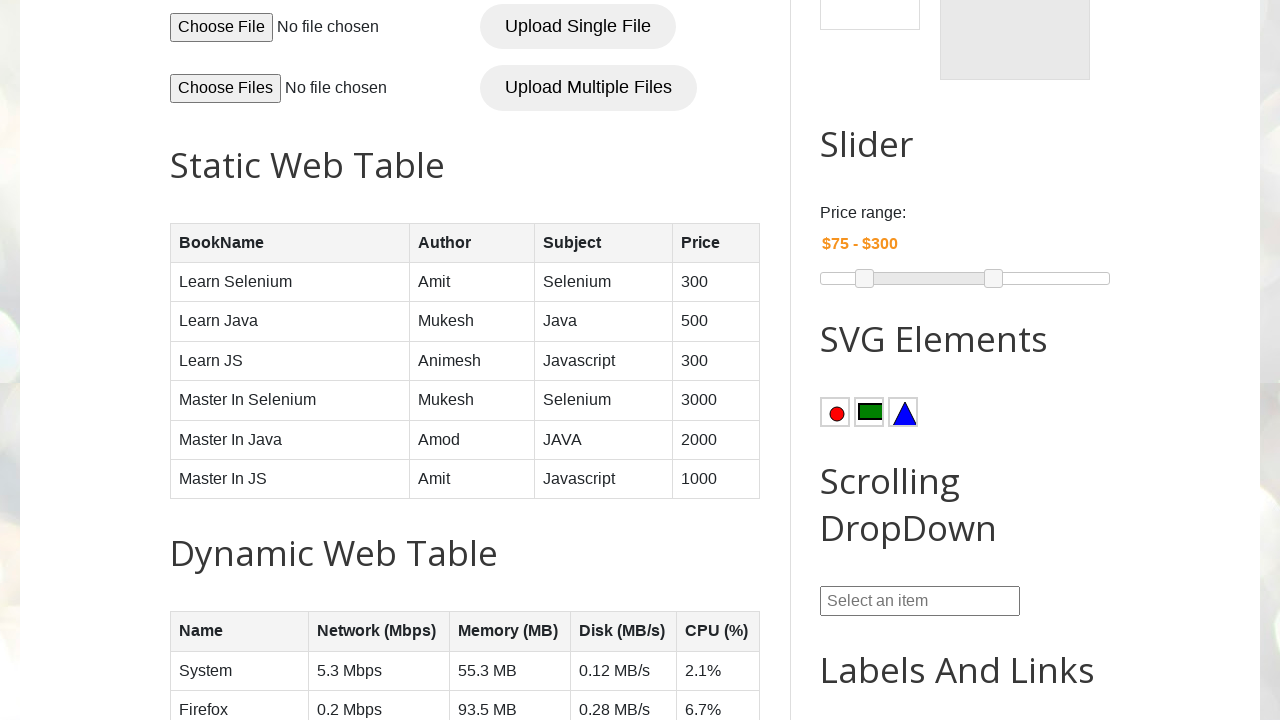

Verified table has exactly 4 columns
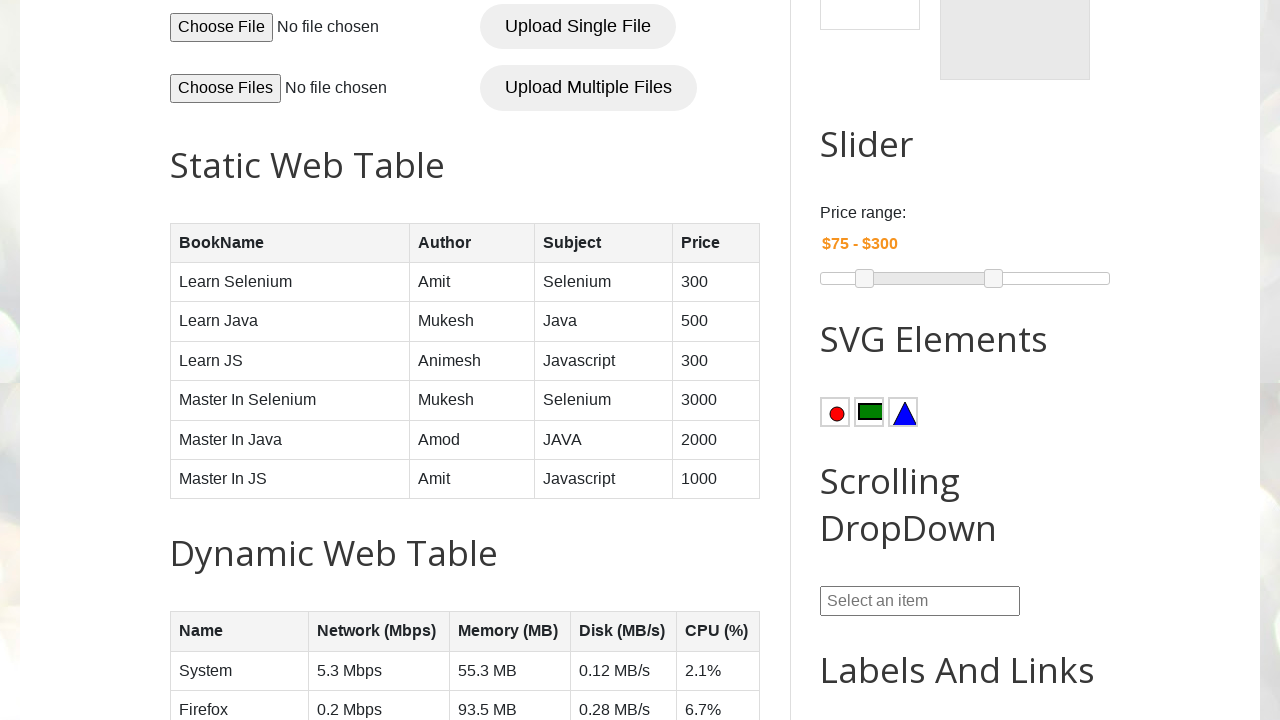

Retrieved all table rows - found 7 rows
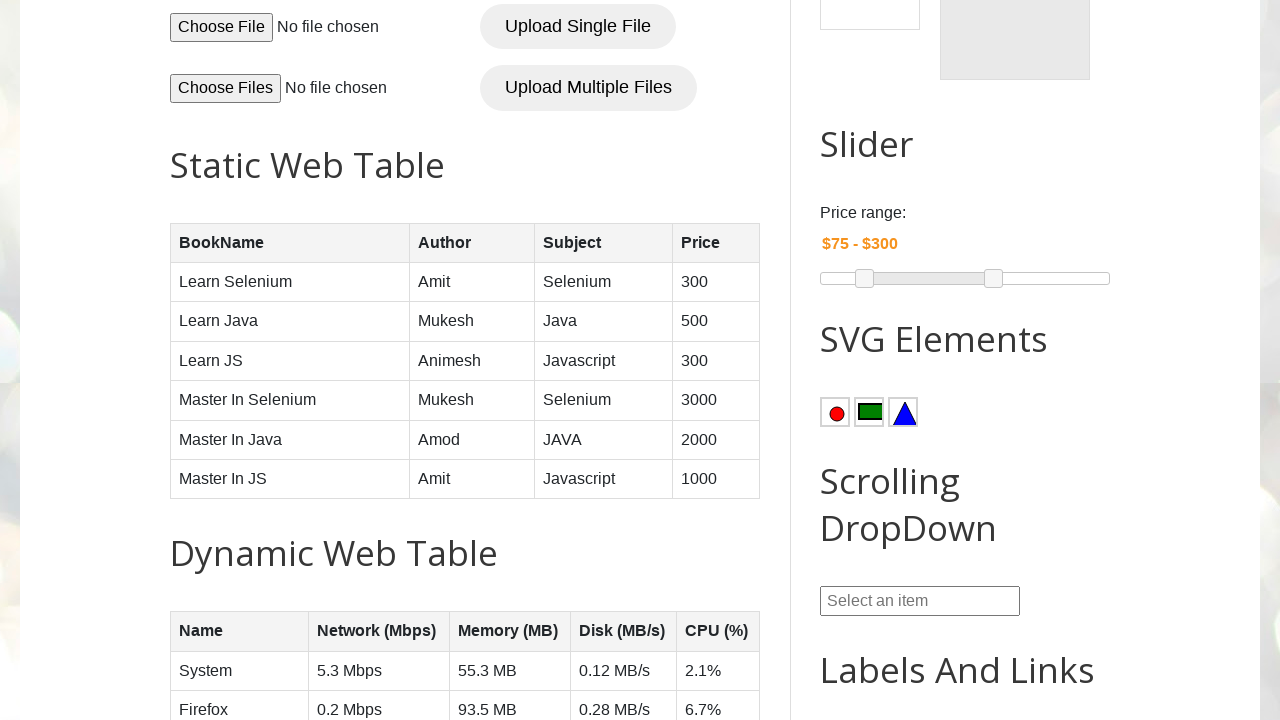

Verified table has data rows (more than header row)
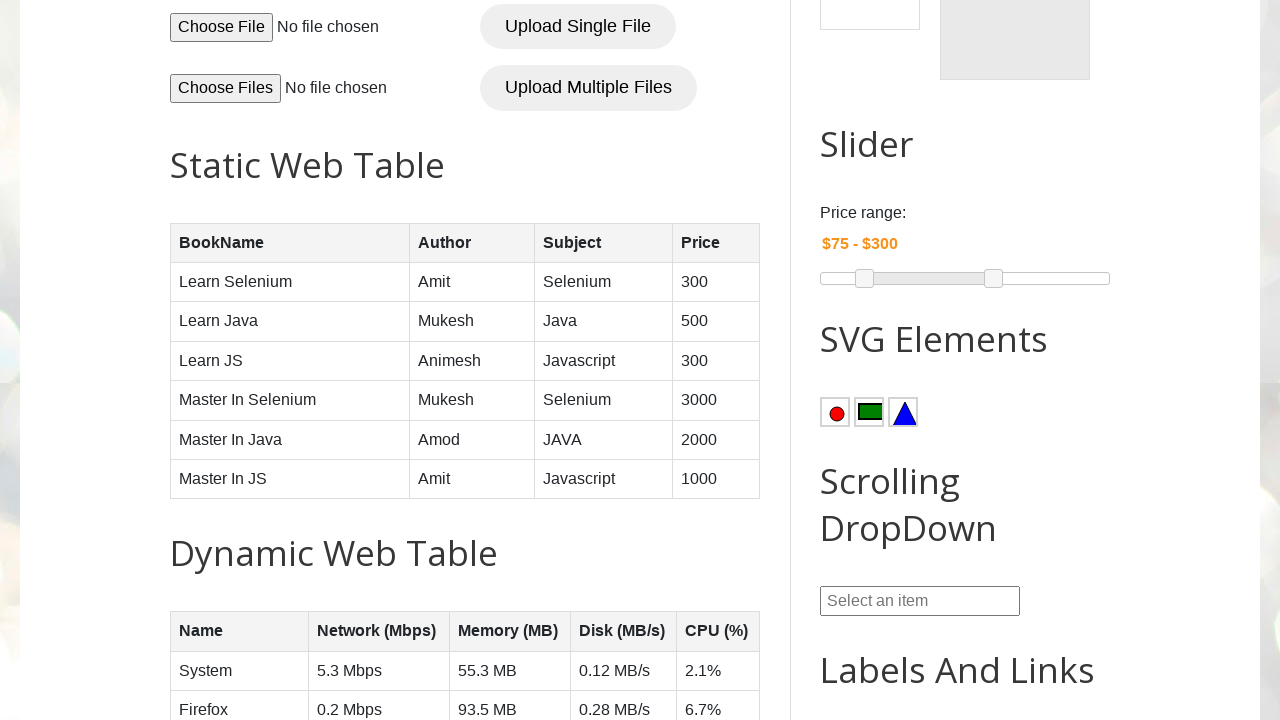

Retrieved all author cells from column 2 - found 6 cells
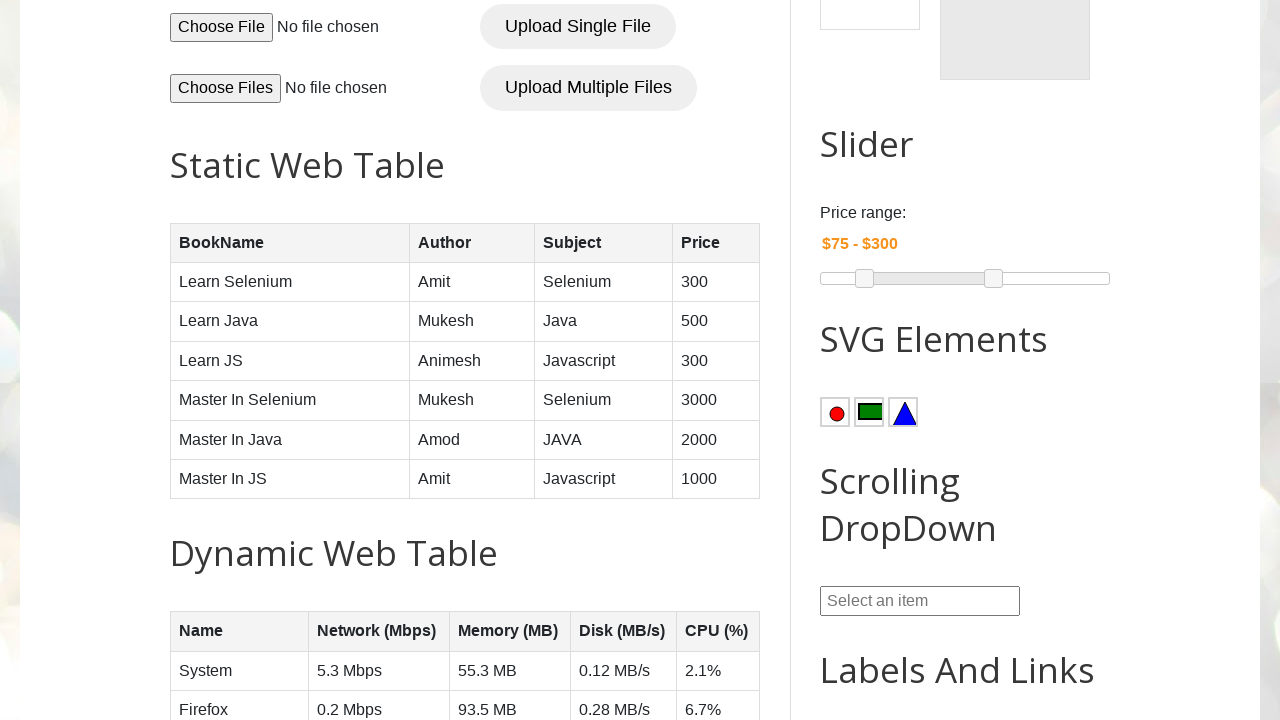

Extracted author text content from cells - authors: Amit, Mukesh, Animesh, Mukesh, Amod, Amit
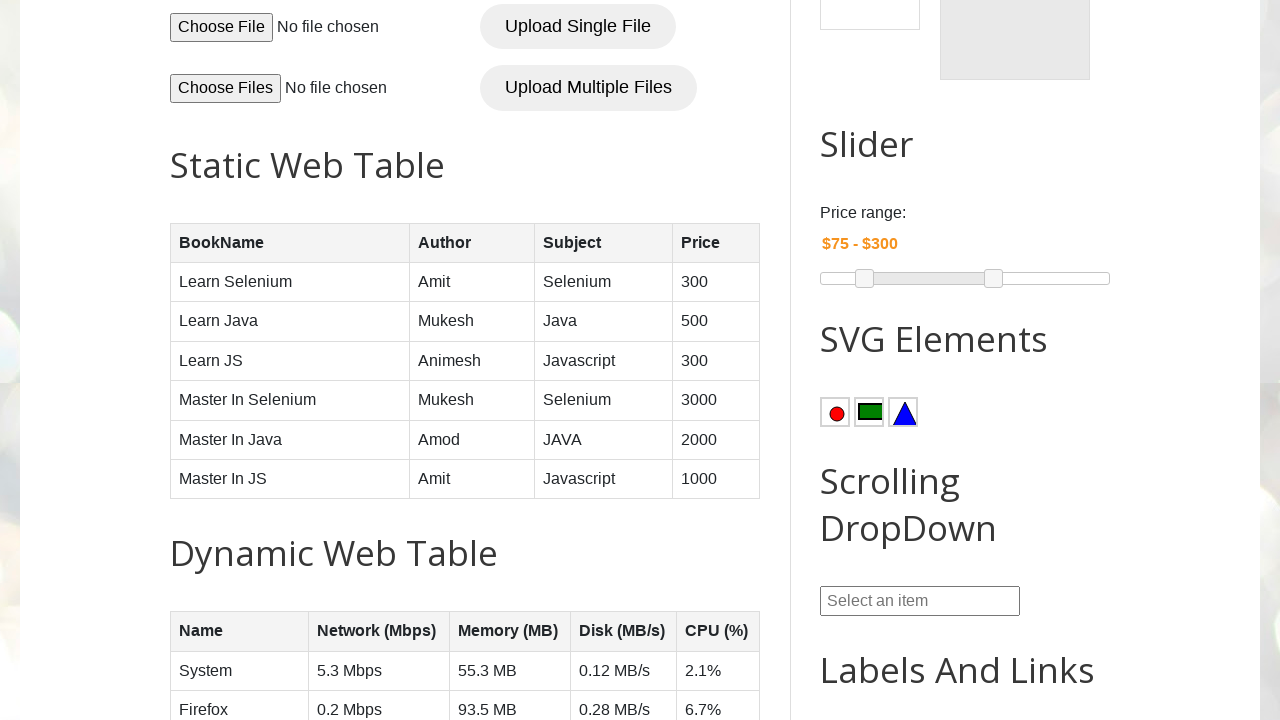

Verified that author 'Mukesh' exists in the table
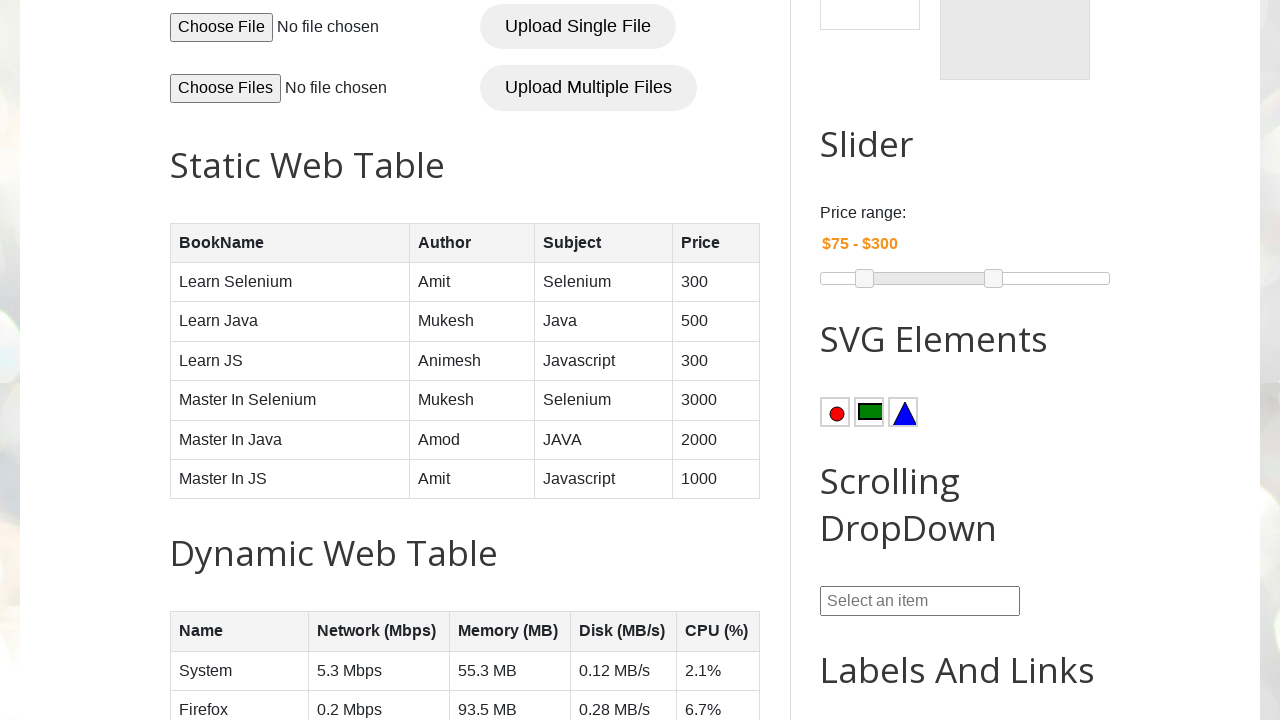

Retrieved all subject cells from column 3 - found 6 cells
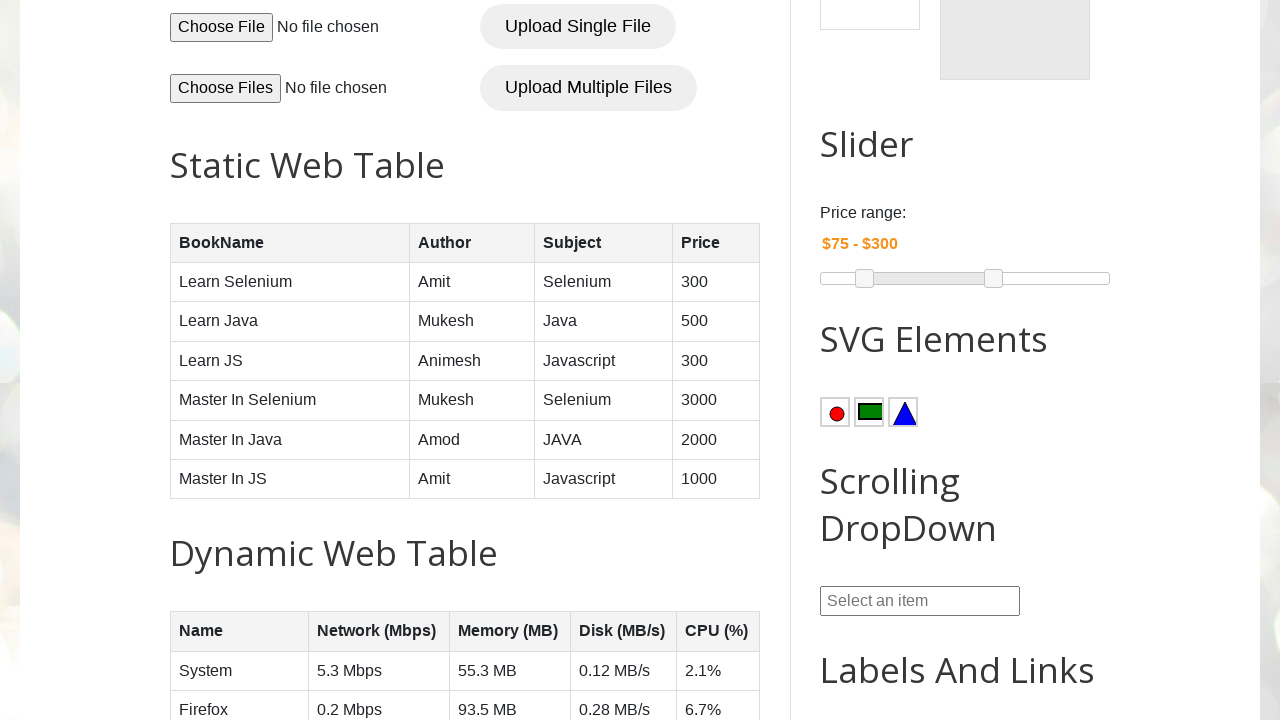

Extracted subject text content from cells - subjects: Selenium, Java, Javascript, Selenium, JAVA, Javascript
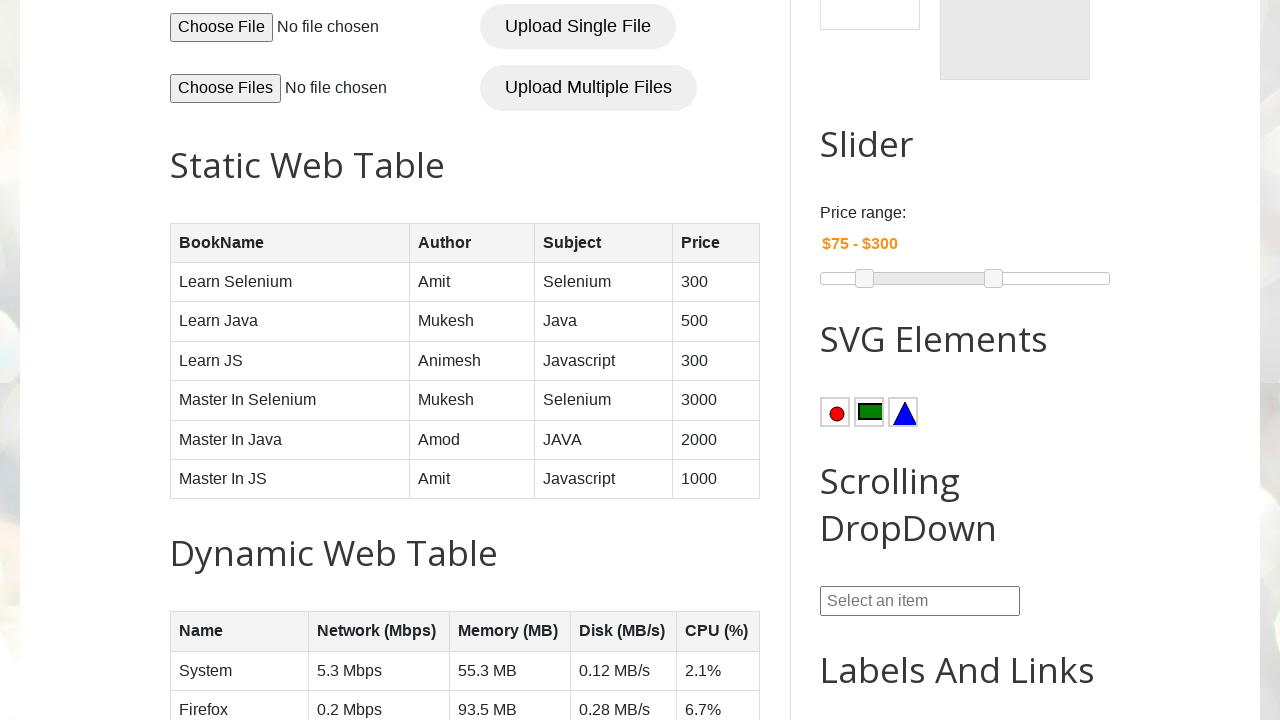

Verified that subject 'Selenium' exists in the table
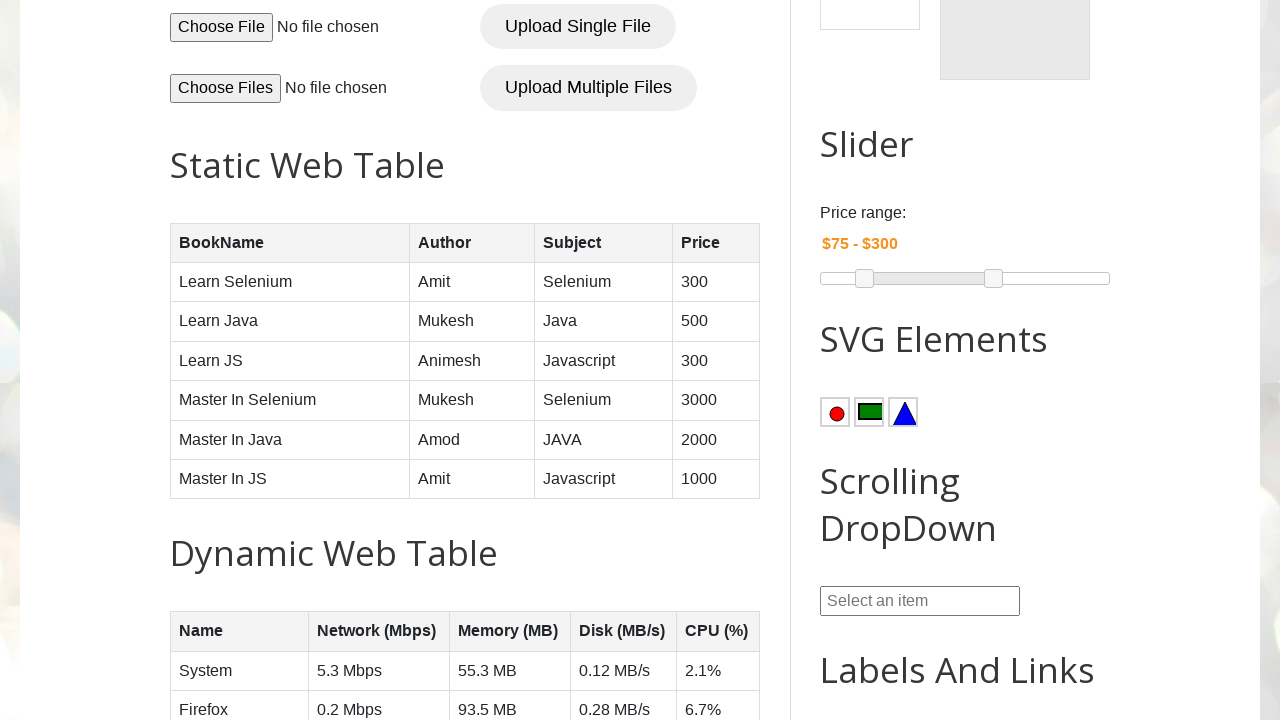

Retrieved all price cells from column 4 - found 6 cells
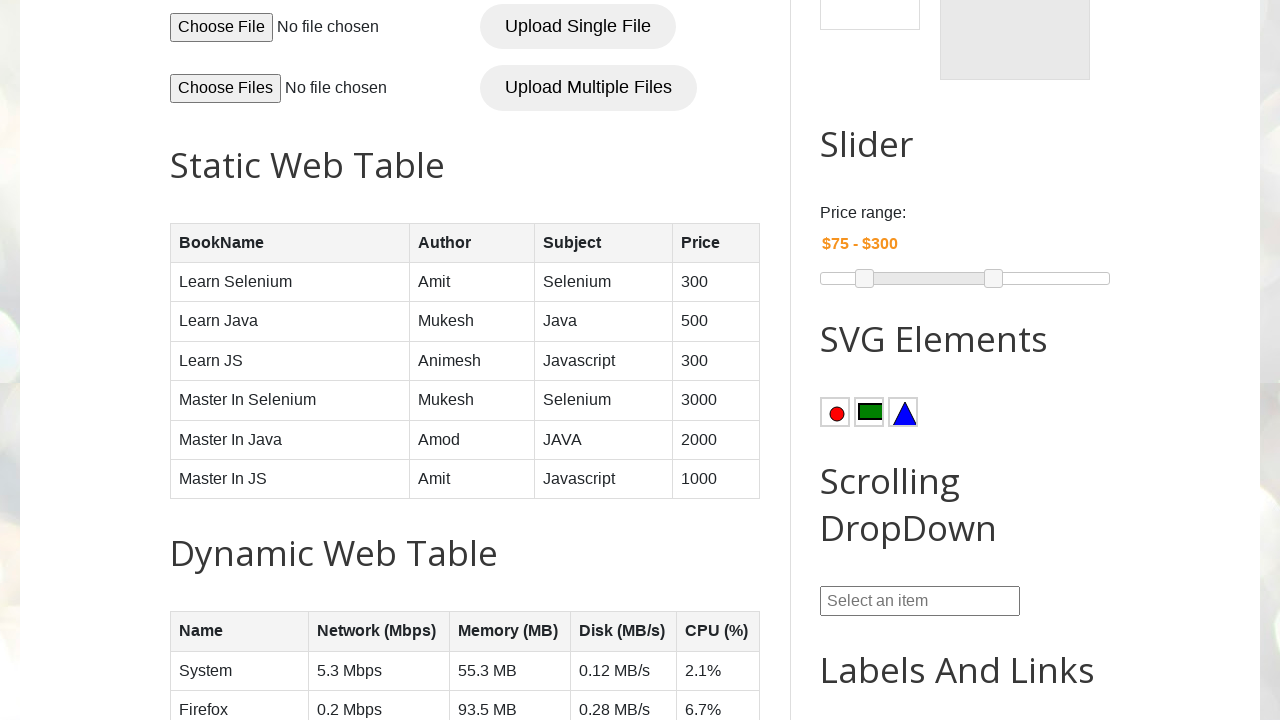

Verified price cell contains numeric value: 300
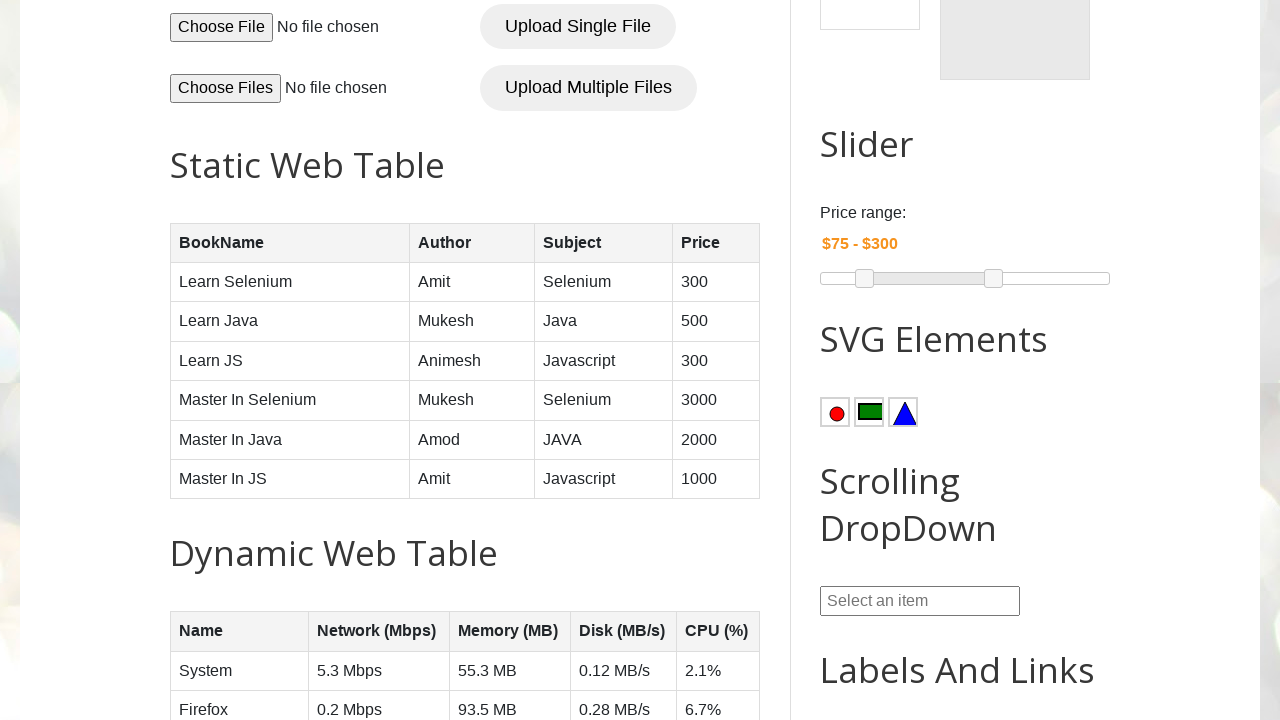

Verified price cell contains numeric value: 500
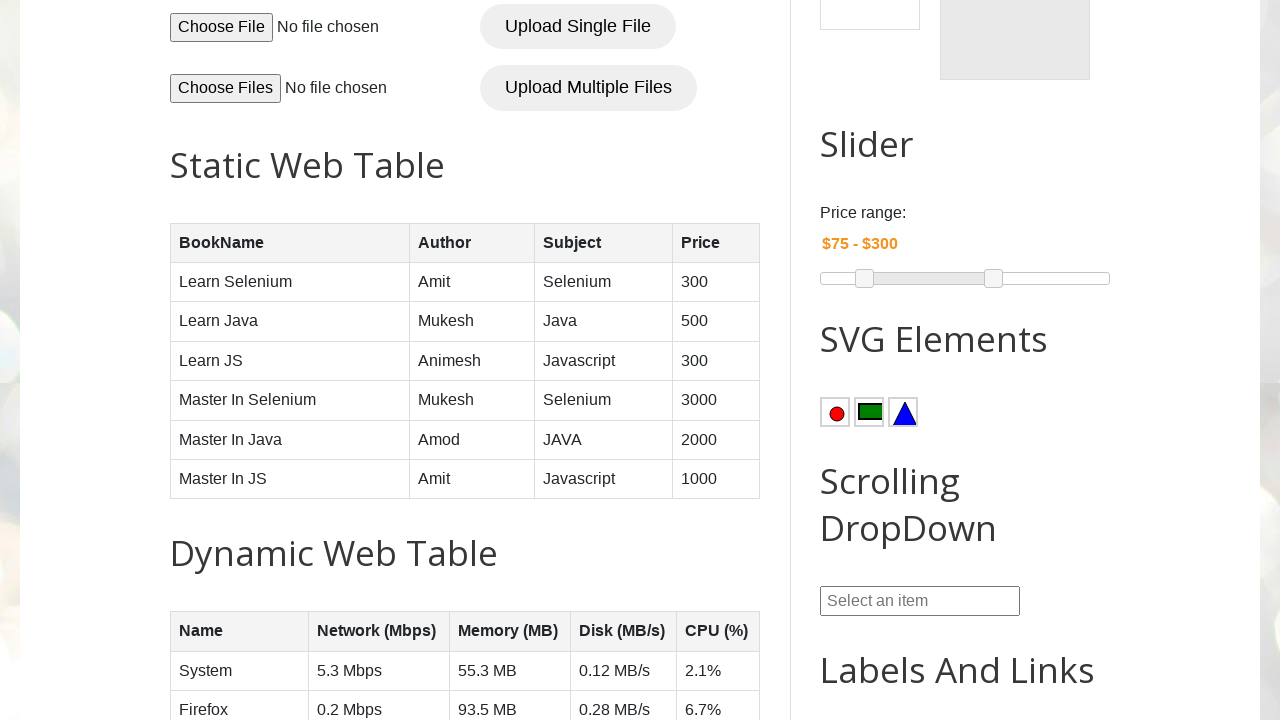

Verified price cell contains numeric value: 300
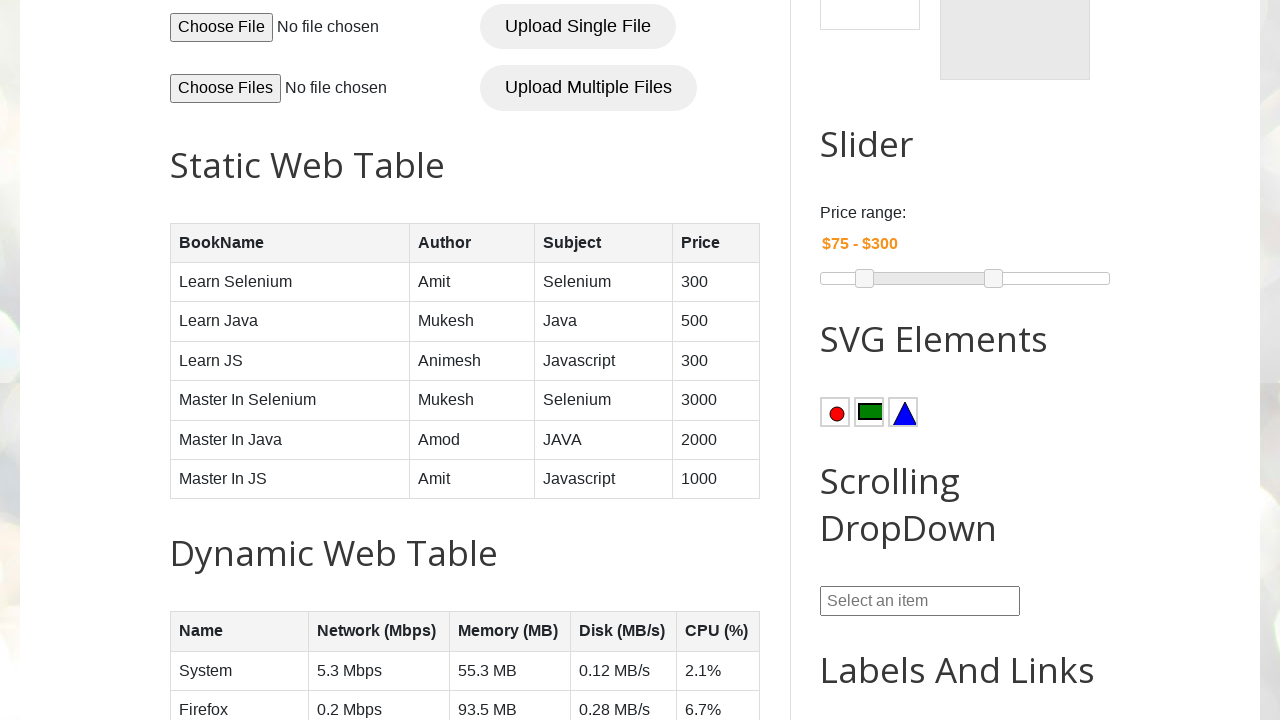

Verified price cell contains numeric value: 3000
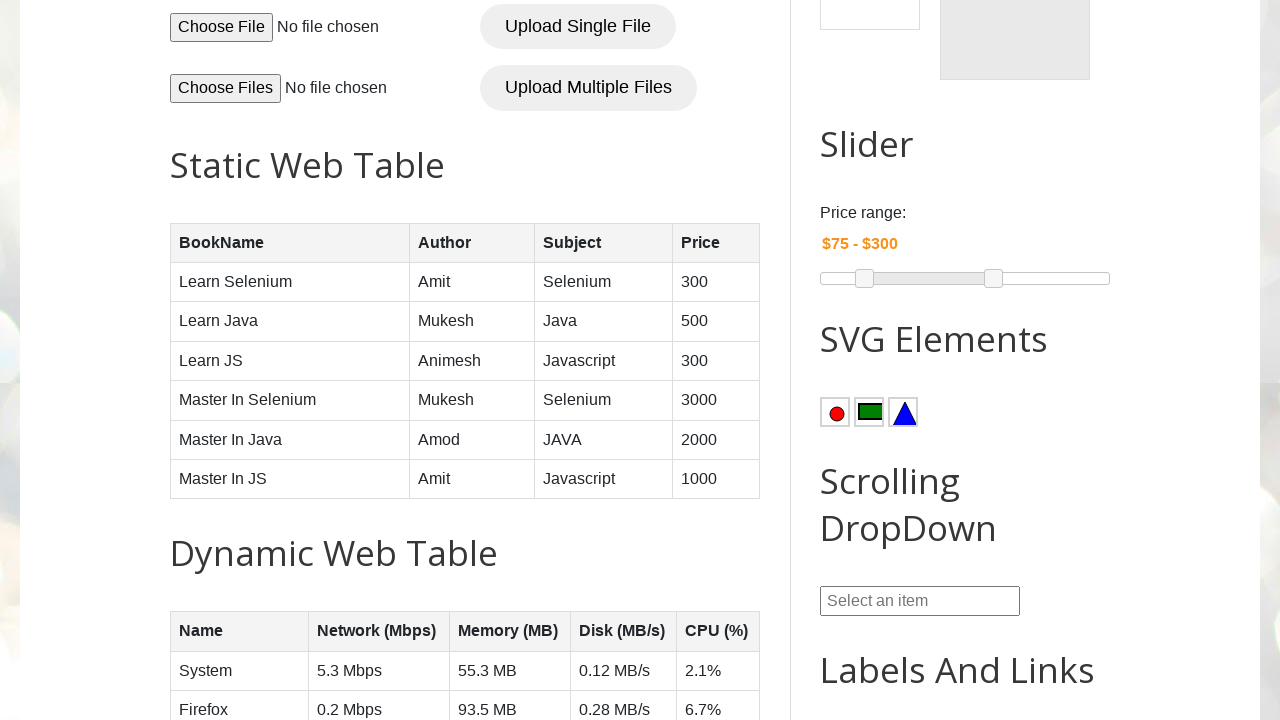

Verified price cell contains numeric value: 2000
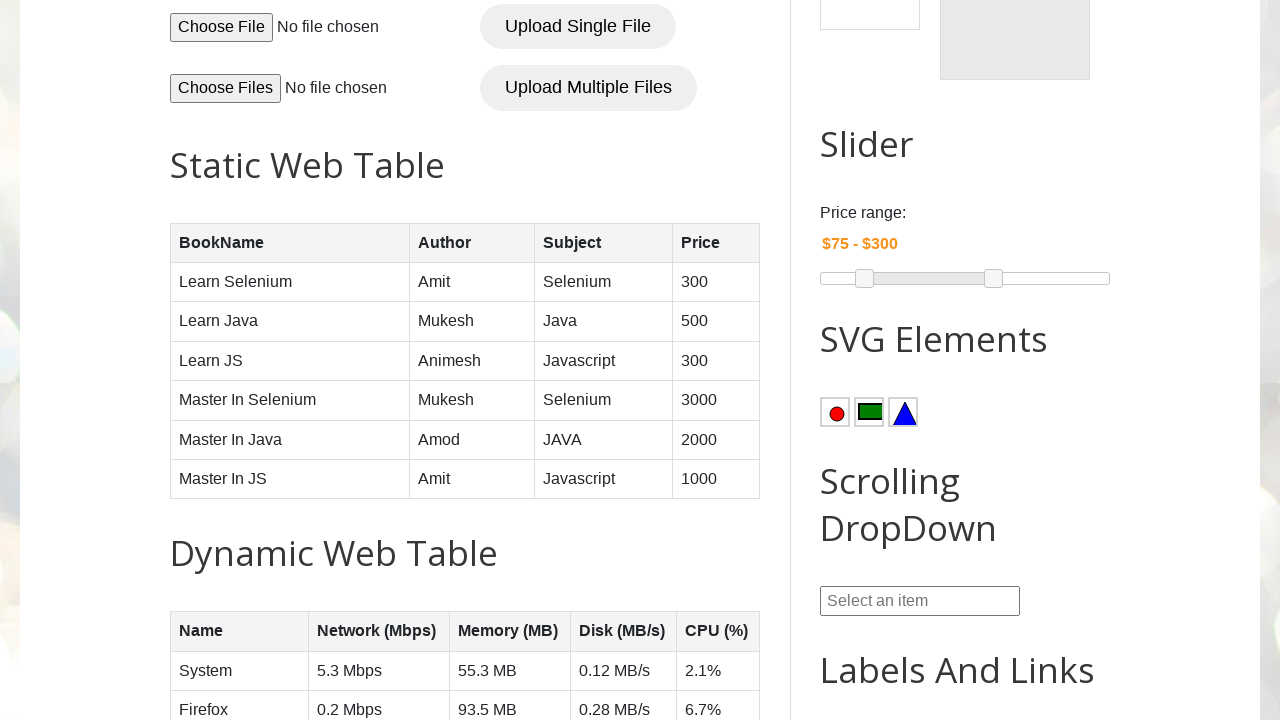

Verified price cell contains numeric value: 1000
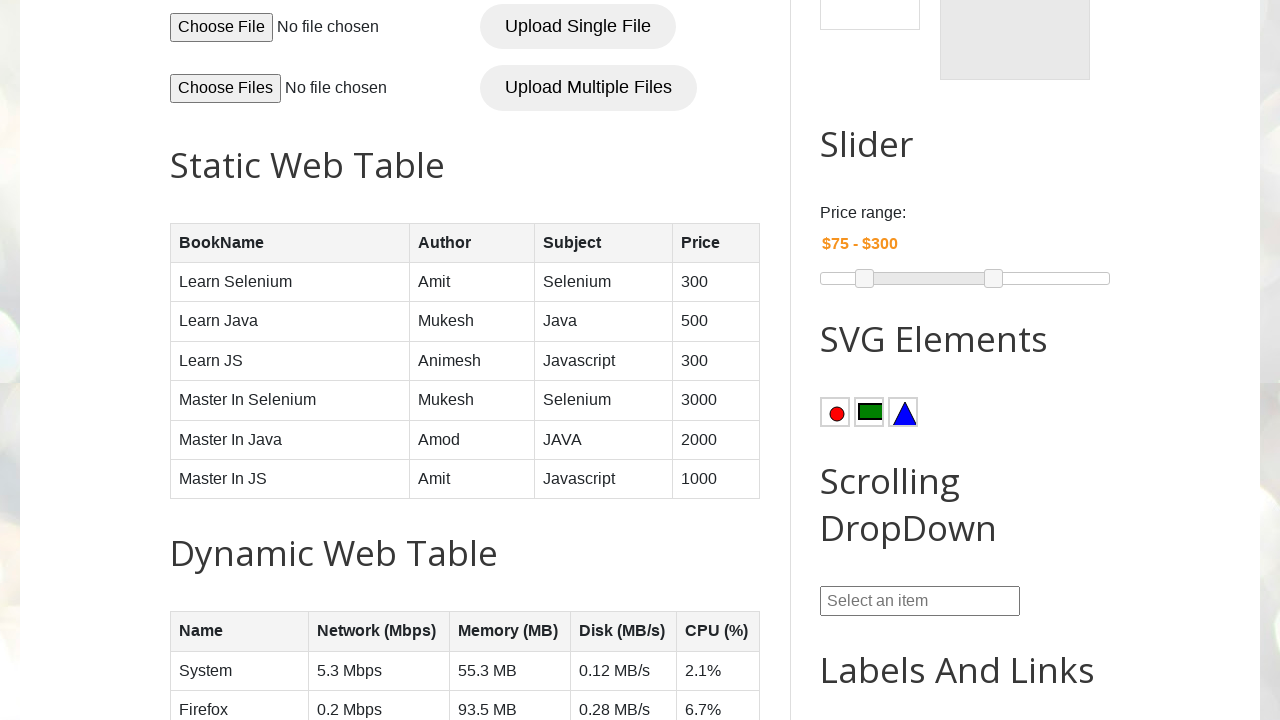

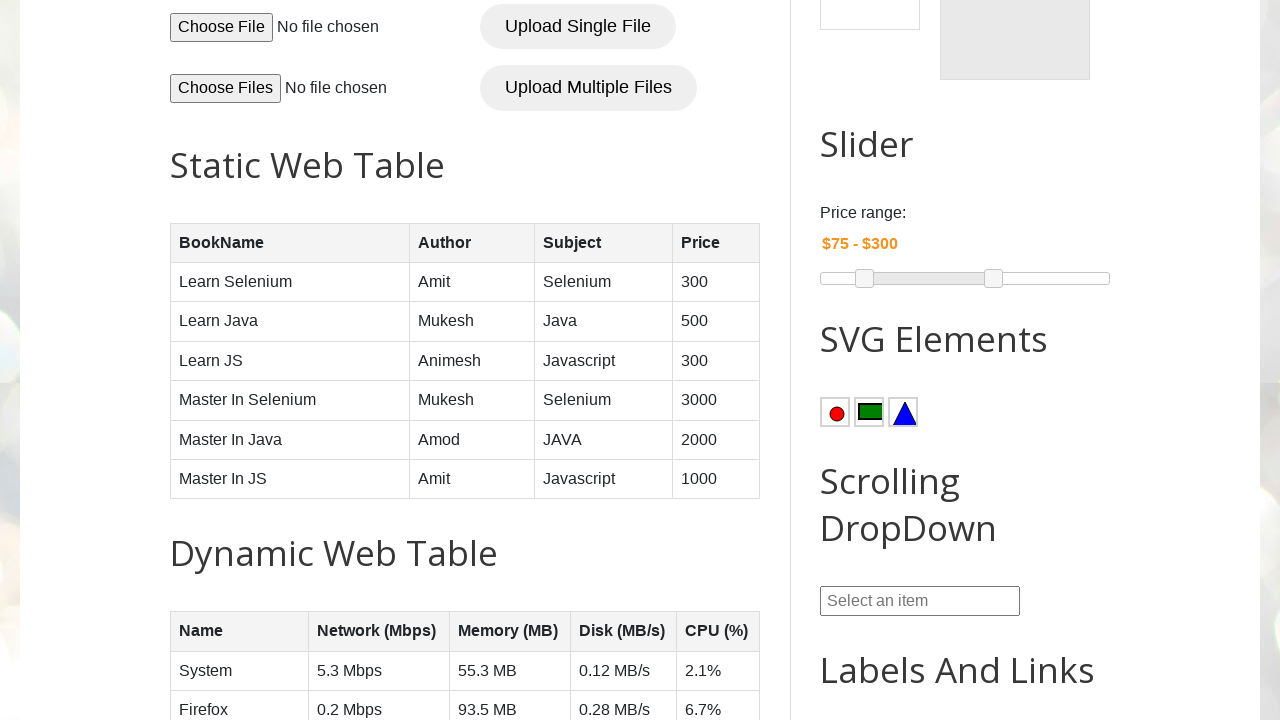